Tests filtering to display only active (uncompleted) todo items

Starting URL: https://demo.playwright.dev/todomvc

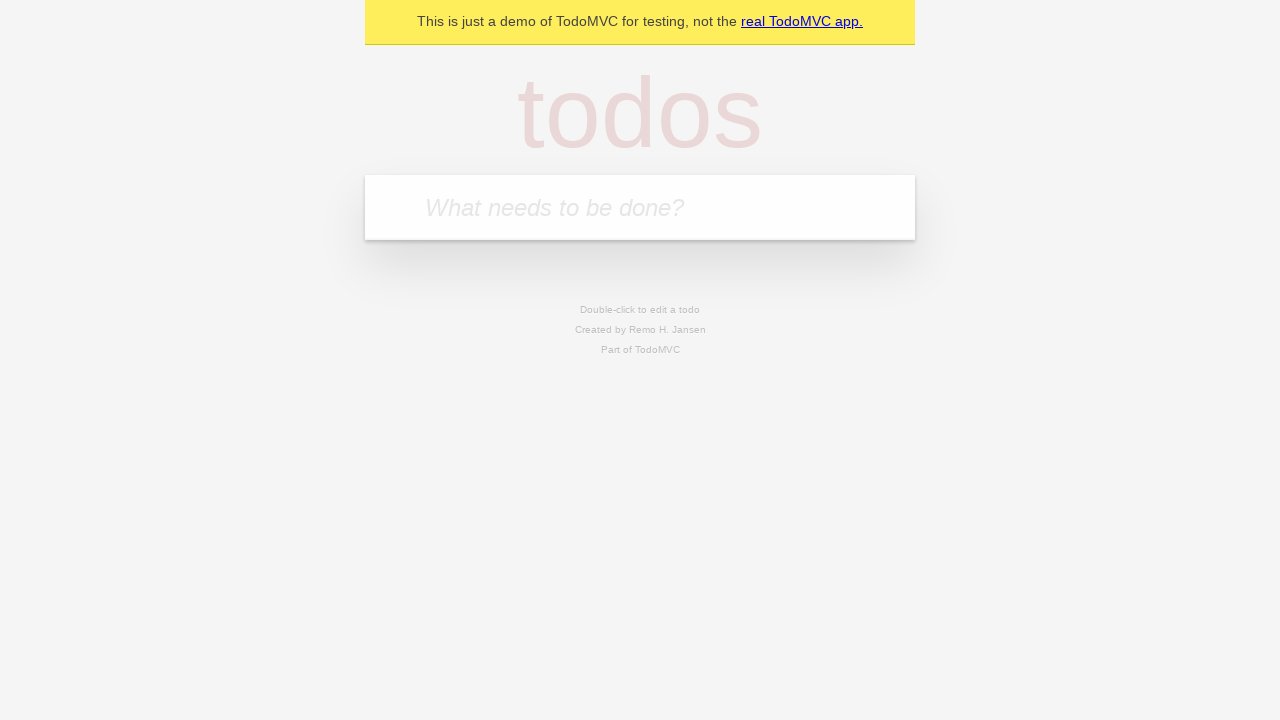

Filled todo input with 'buy some cheese' on internal:attr=[placeholder="What needs to be done?"i]
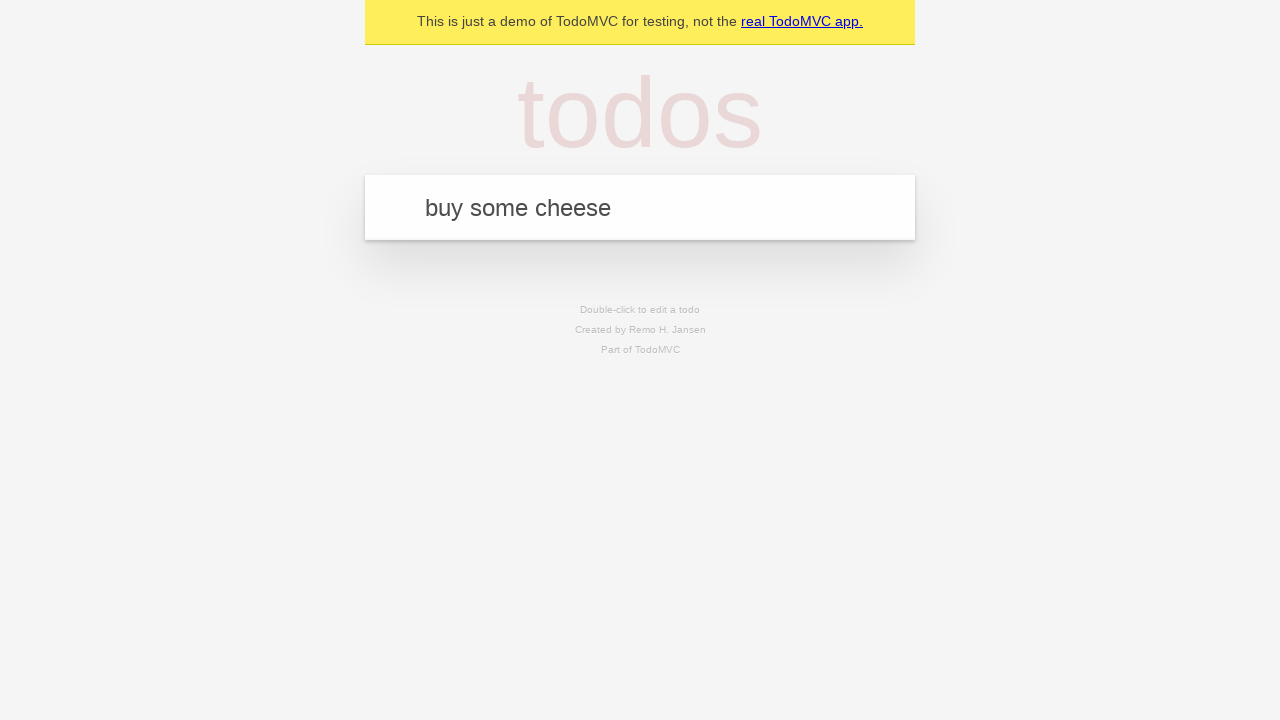

Pressed Enter to create todo 'buy some cheese' on internal:attr=[placeholder="What needs to be done?"i]
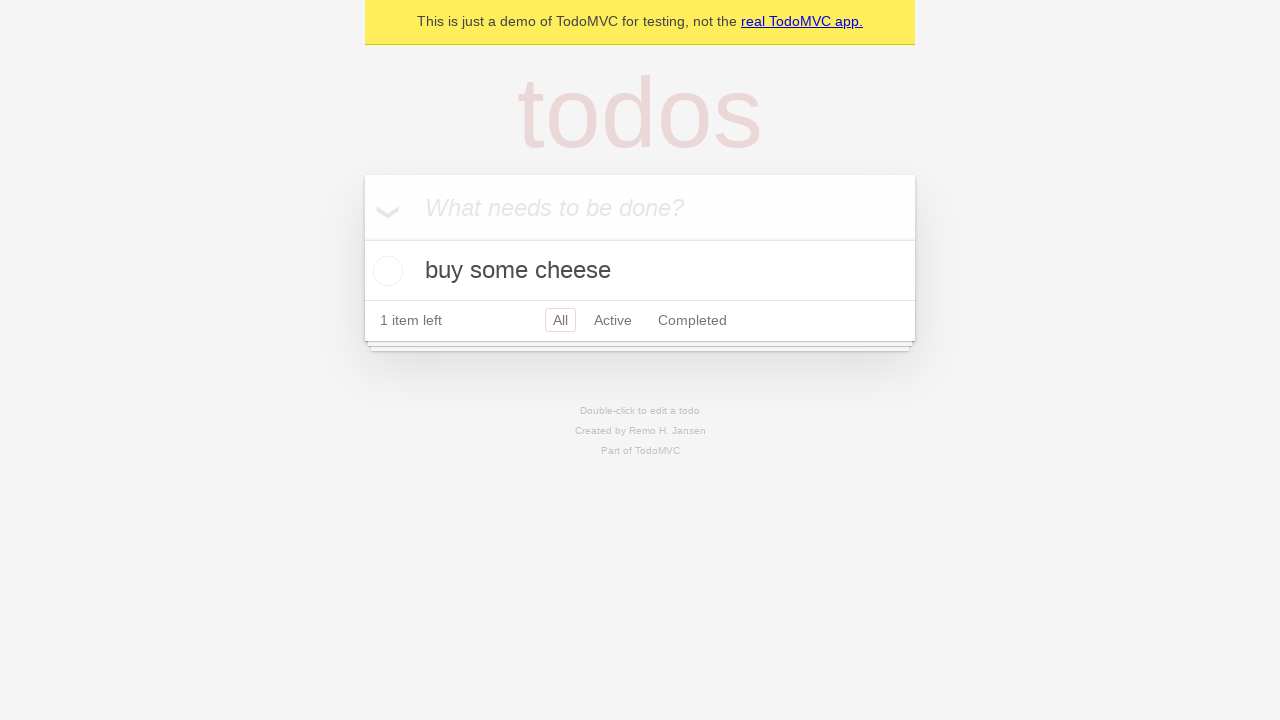

Filled todo input with 'feed the cat' on internal:attr=[placeholder="What needs to be done?"i]
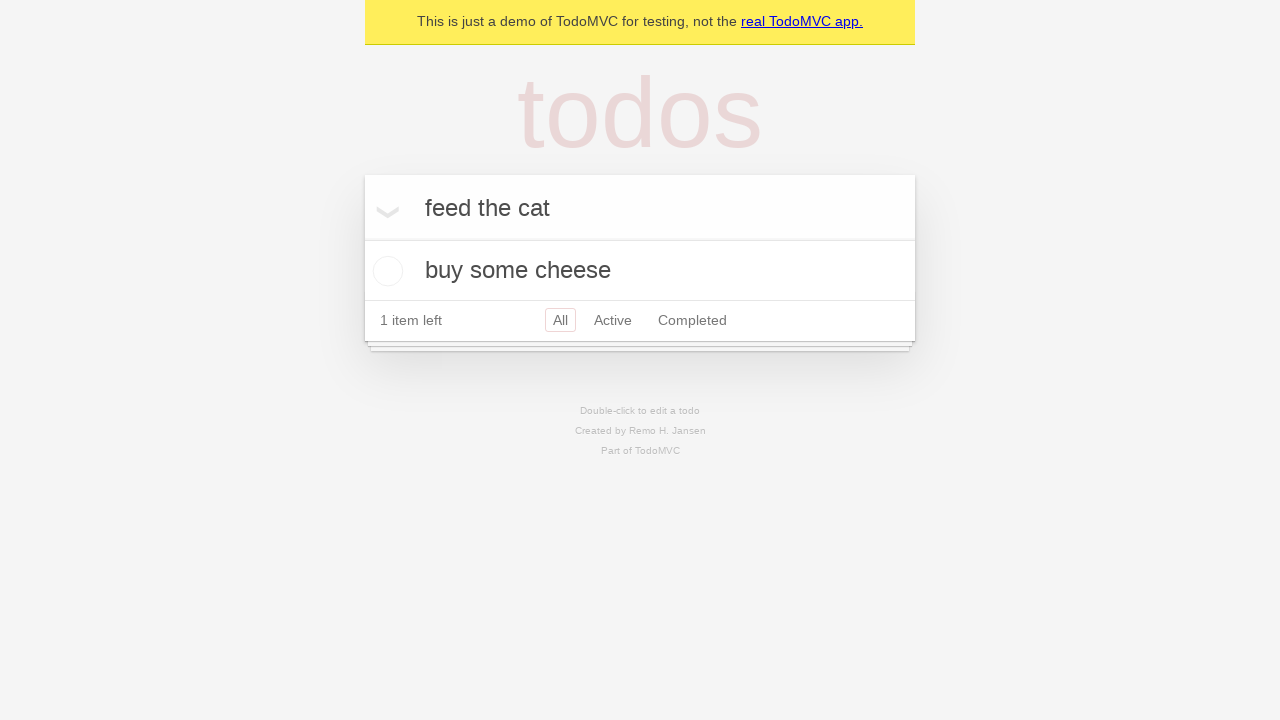

Pressed Enter to create todo 'feed the cat' on internal:attr=[placeholder="What needs to be done?"i]
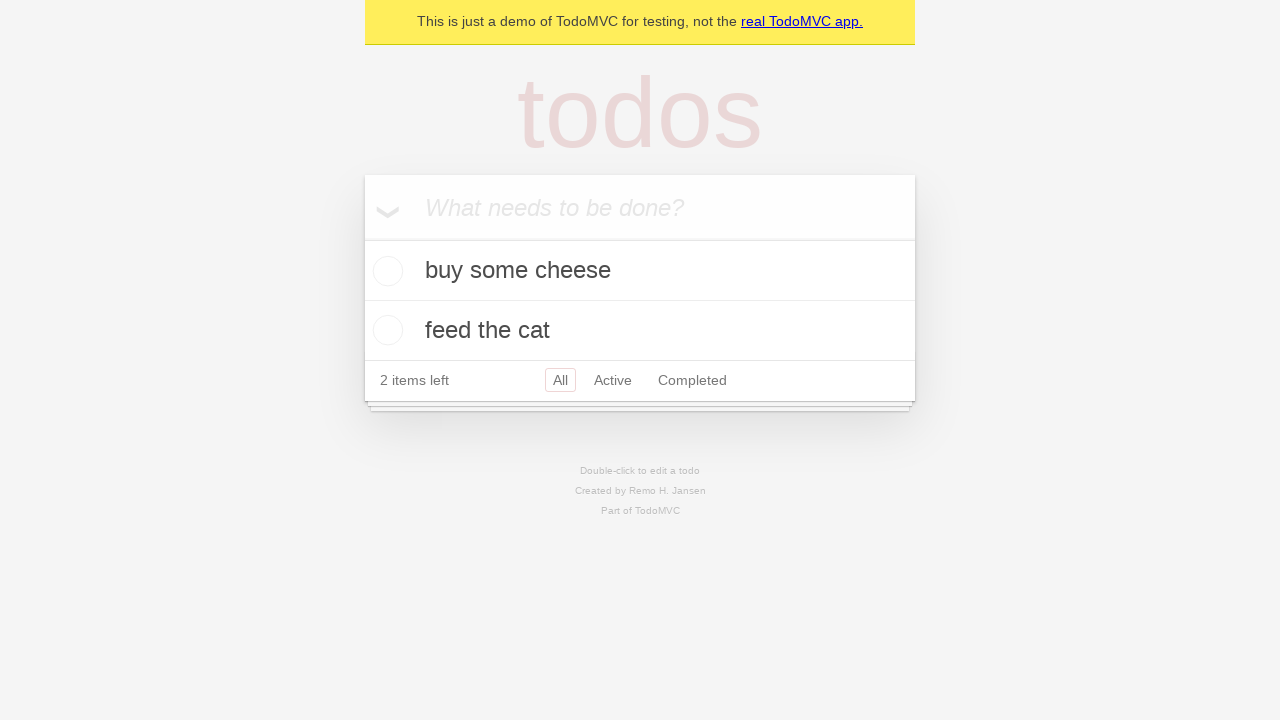

Filled todo input with 'book a doctors appointment' on internal:attr=[placeholder="What needs to be done?"i]
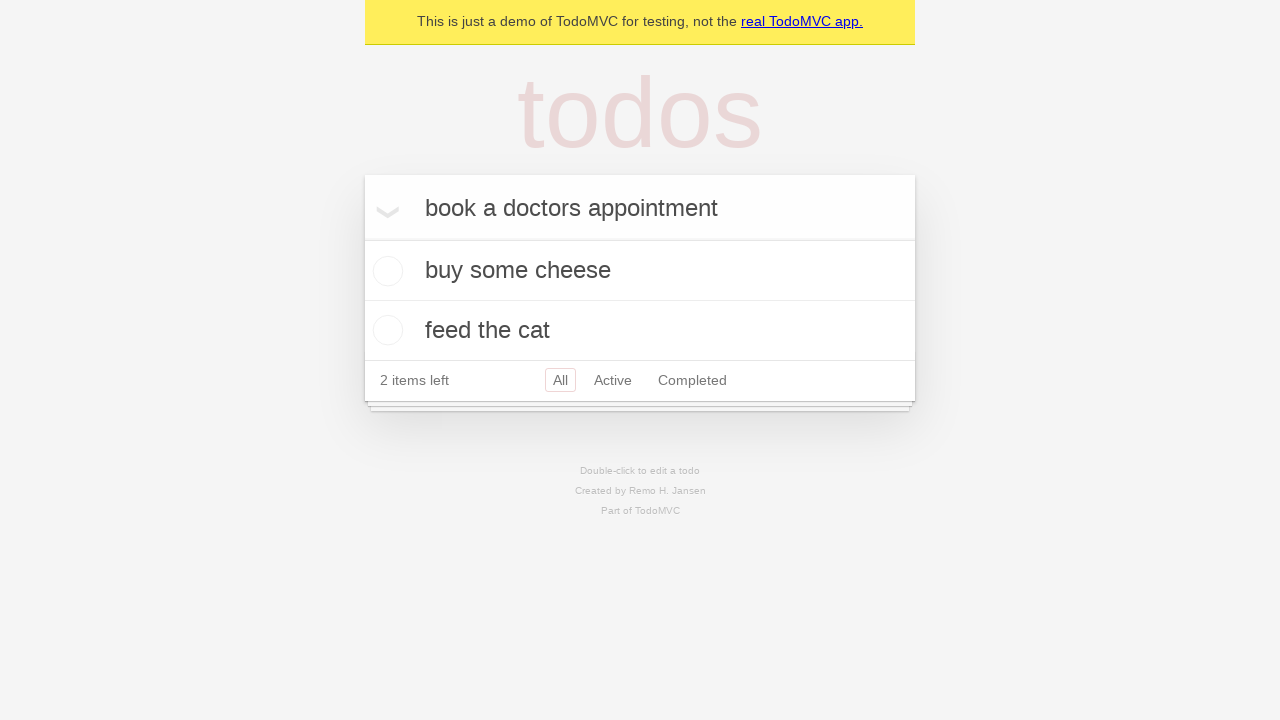

Pressed Enter to create todo 'book a doctors appointment' on internal:attr=[placeholder="What needs to be done?"i]
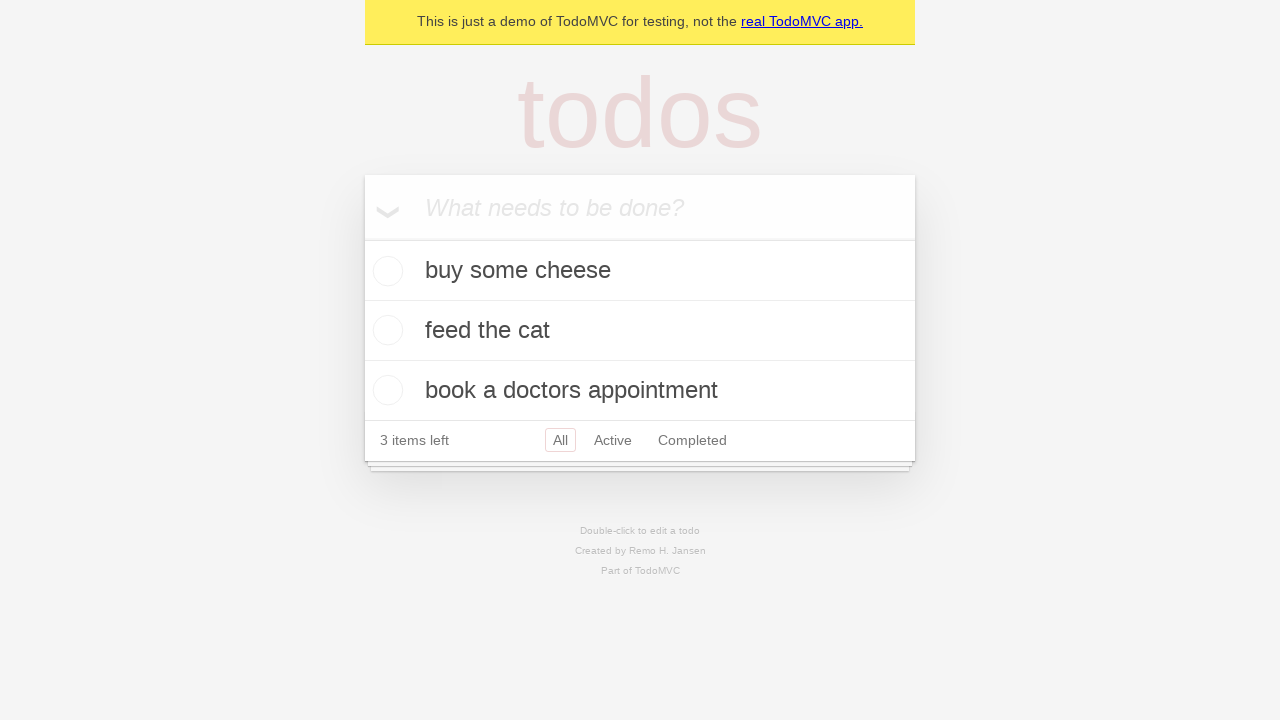

Waited for all 3 todo items to be created
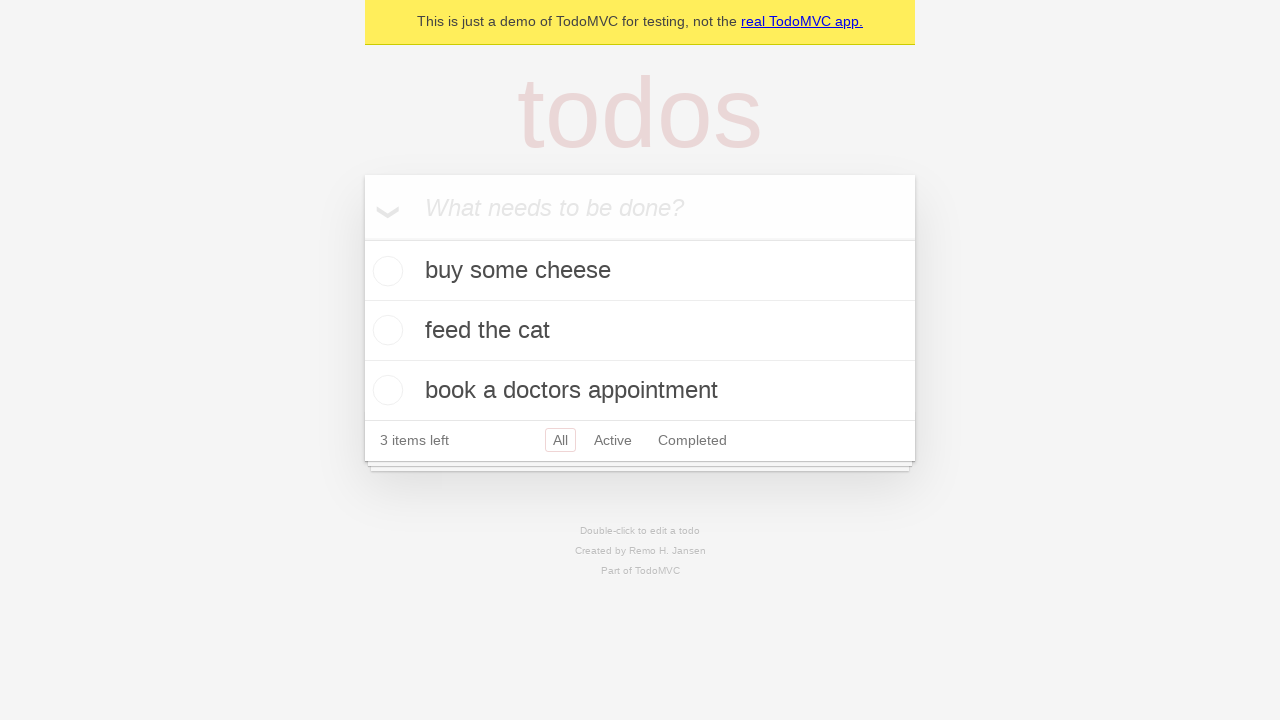

Checked the second todo item as completed at (385, 330) on internal:testid=[data-testid="todo-item"s] >> nth=1 >> internal:role=checkbox
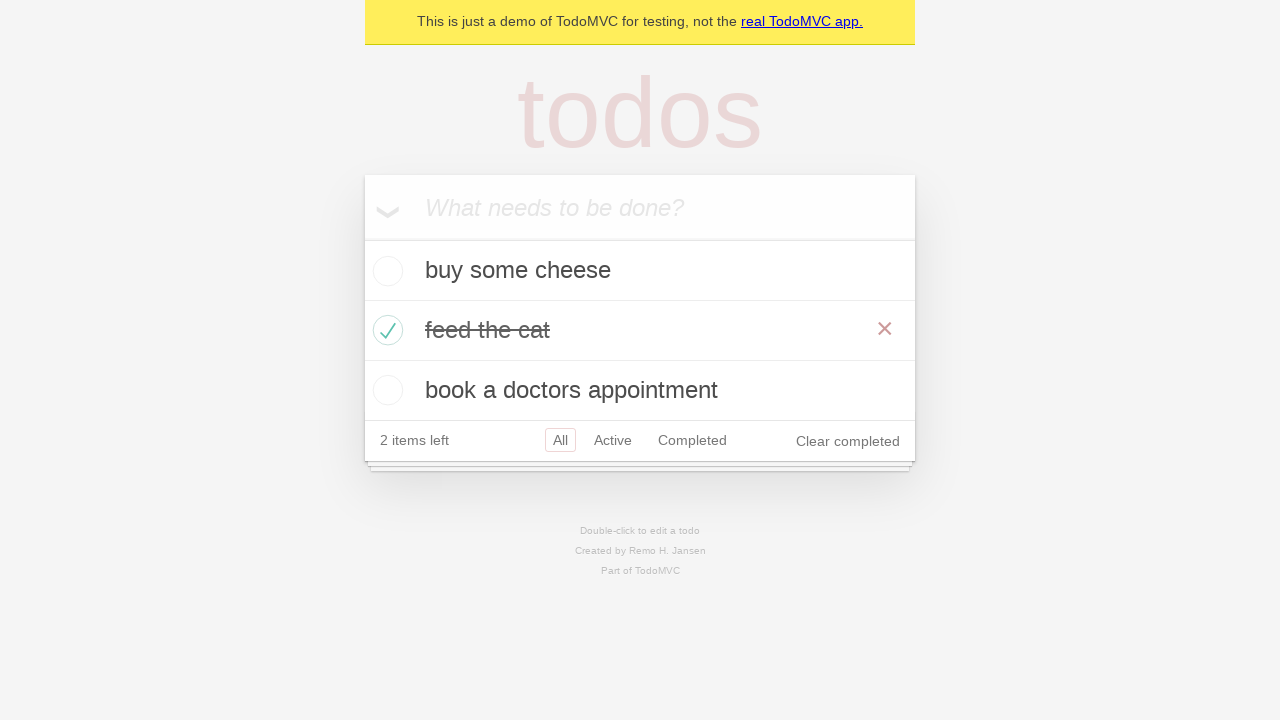

Clicked the Active filter to show only uncompleted items at (613, 440) on internal:role=link[name="Active"i]
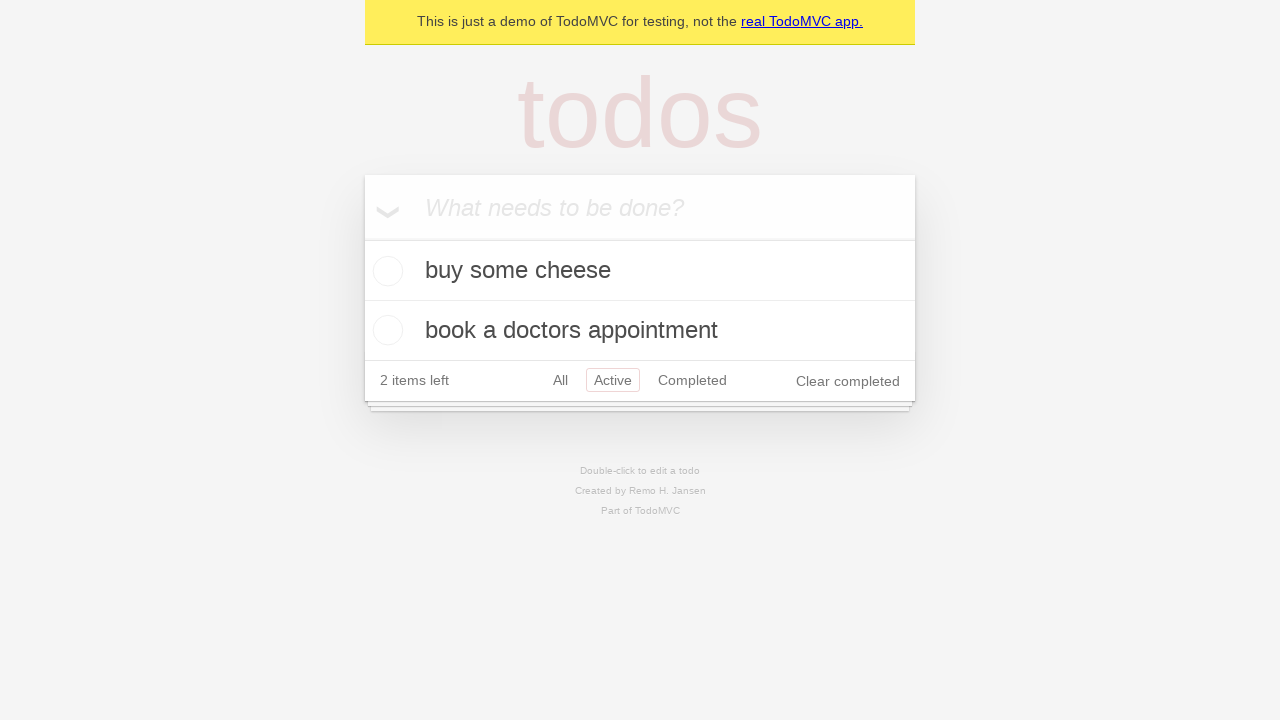

Waited for filtered view to display only 2 active todo items
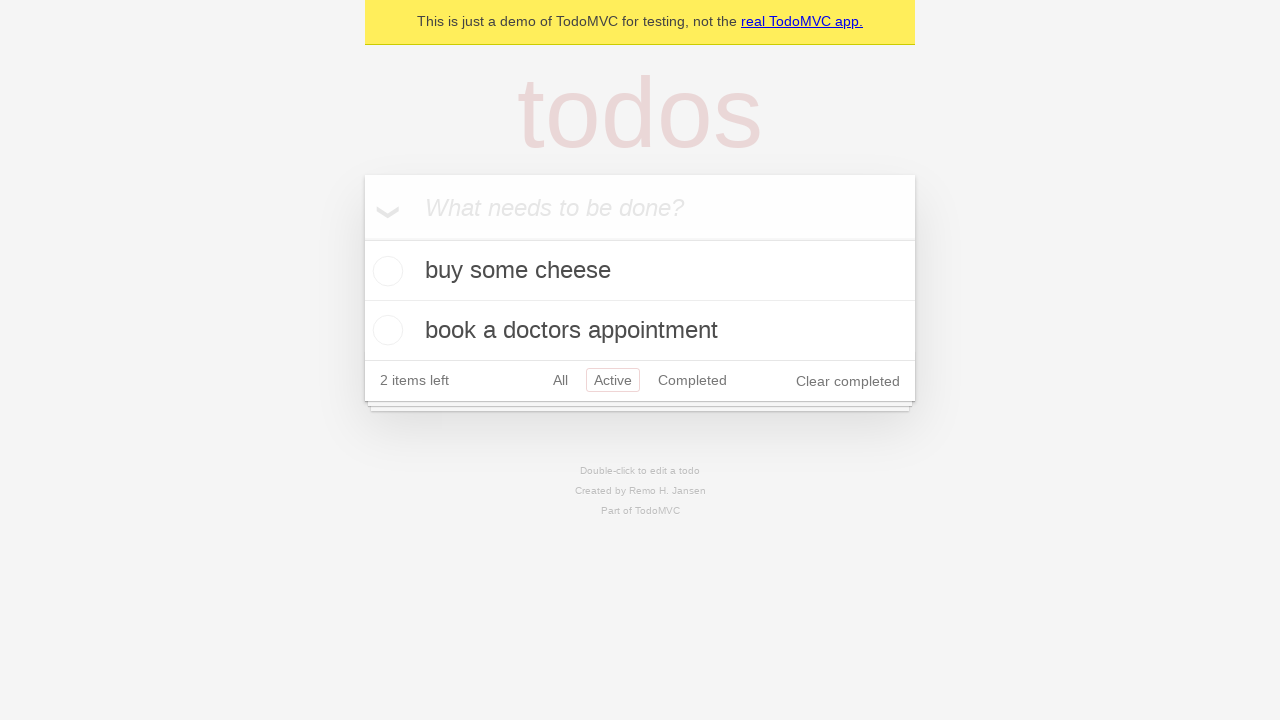

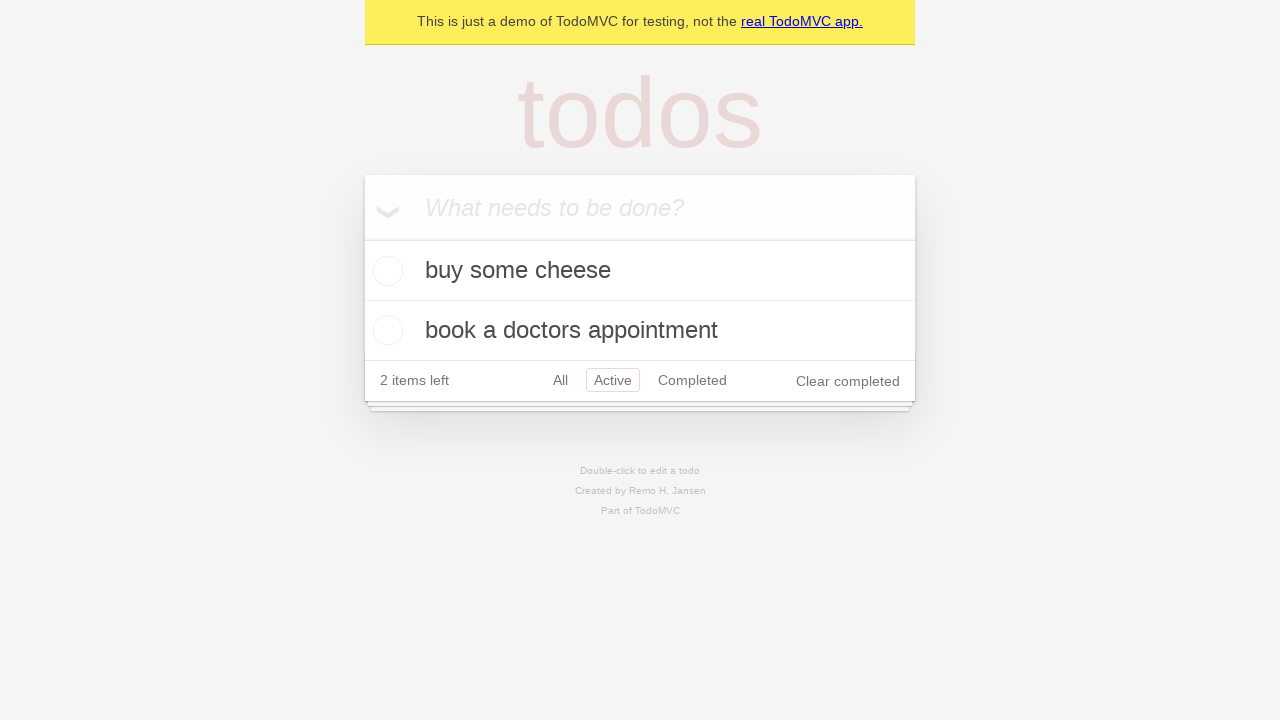